Tests file download functionality by navigating to a file download page and clicking the download button to initiate a file download.

Starting URL: https://www.leafground.com/file.xhtml

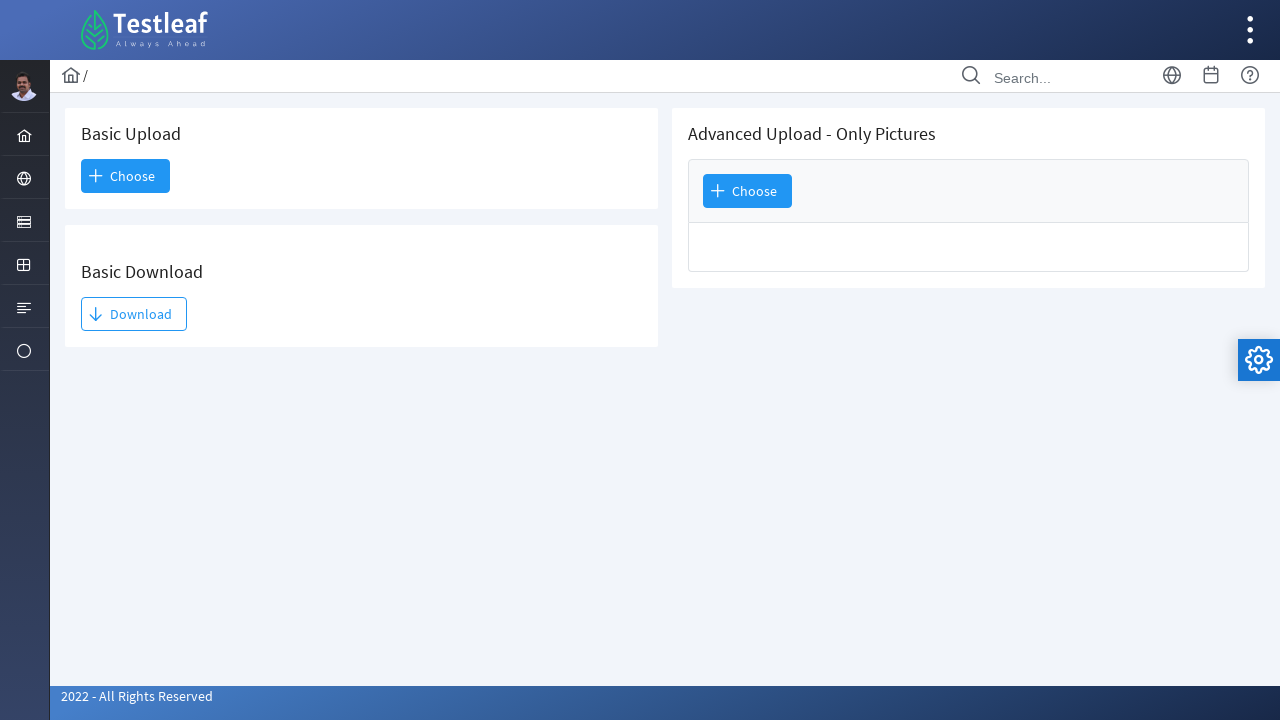

Waited for download button to be visible
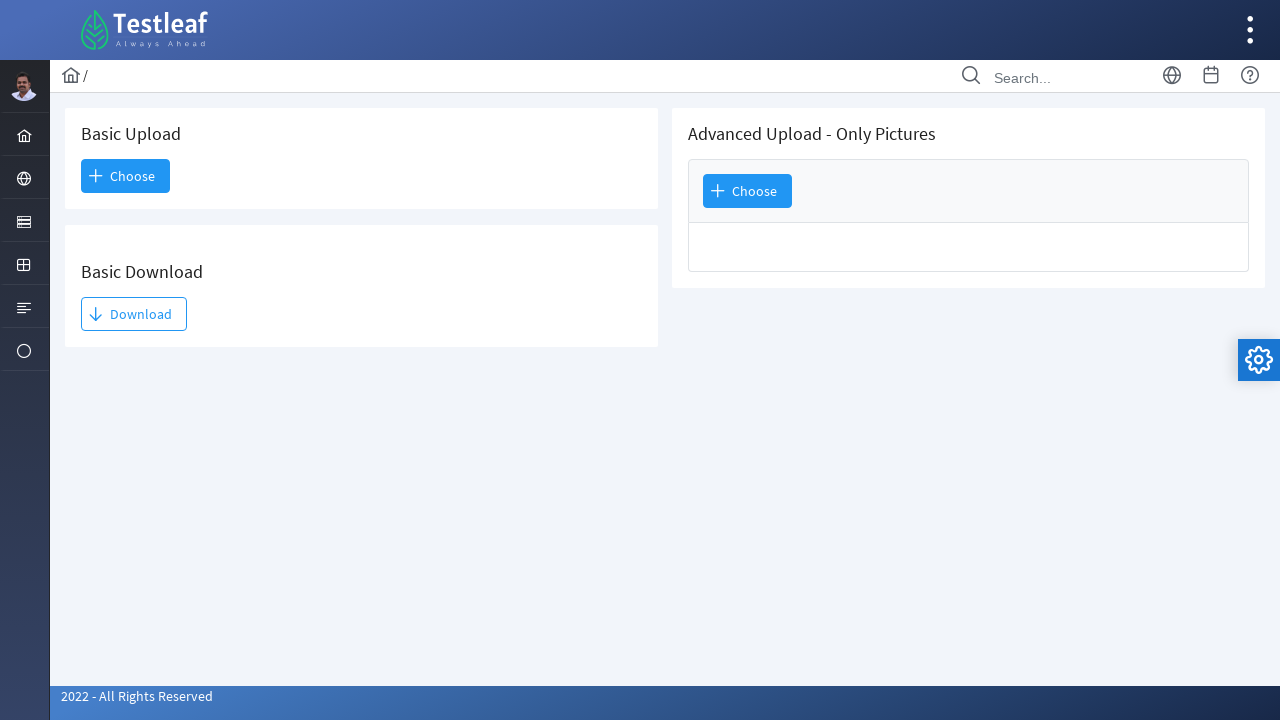

Clicked the download button to initiate file download at (134, 314) on #j_idt93\:j_idt95
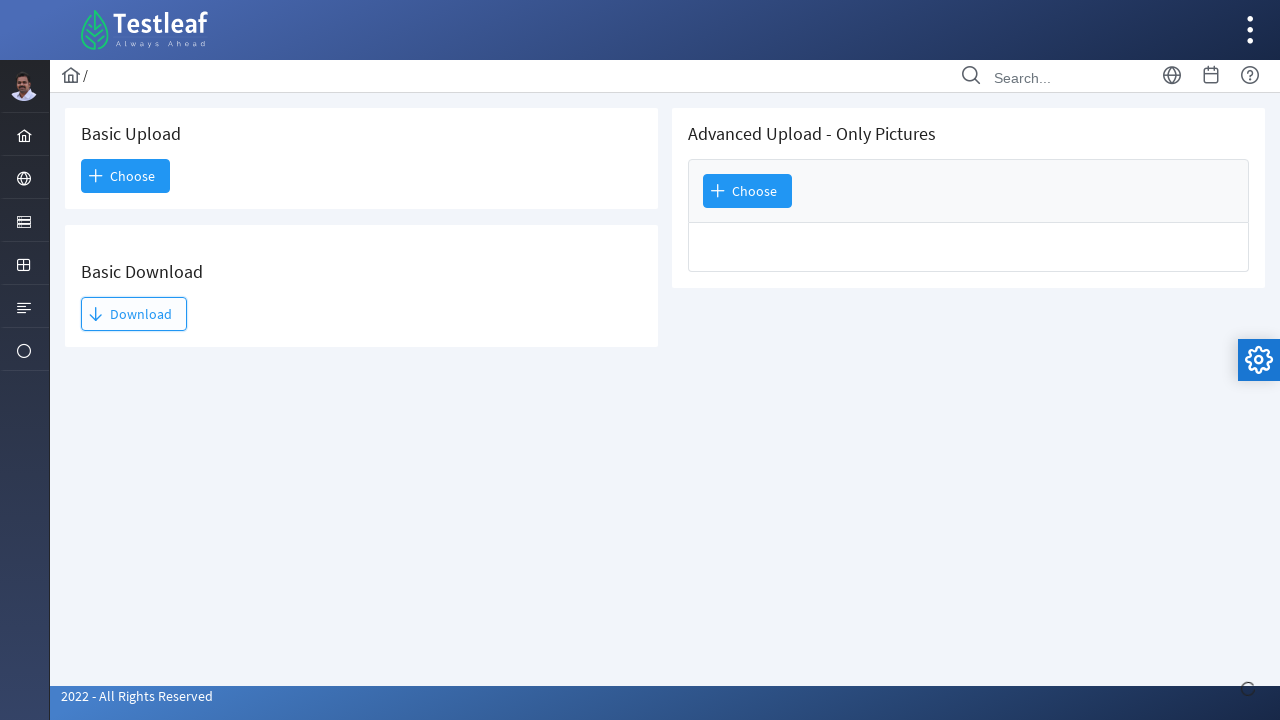

Waited for file download to initiate
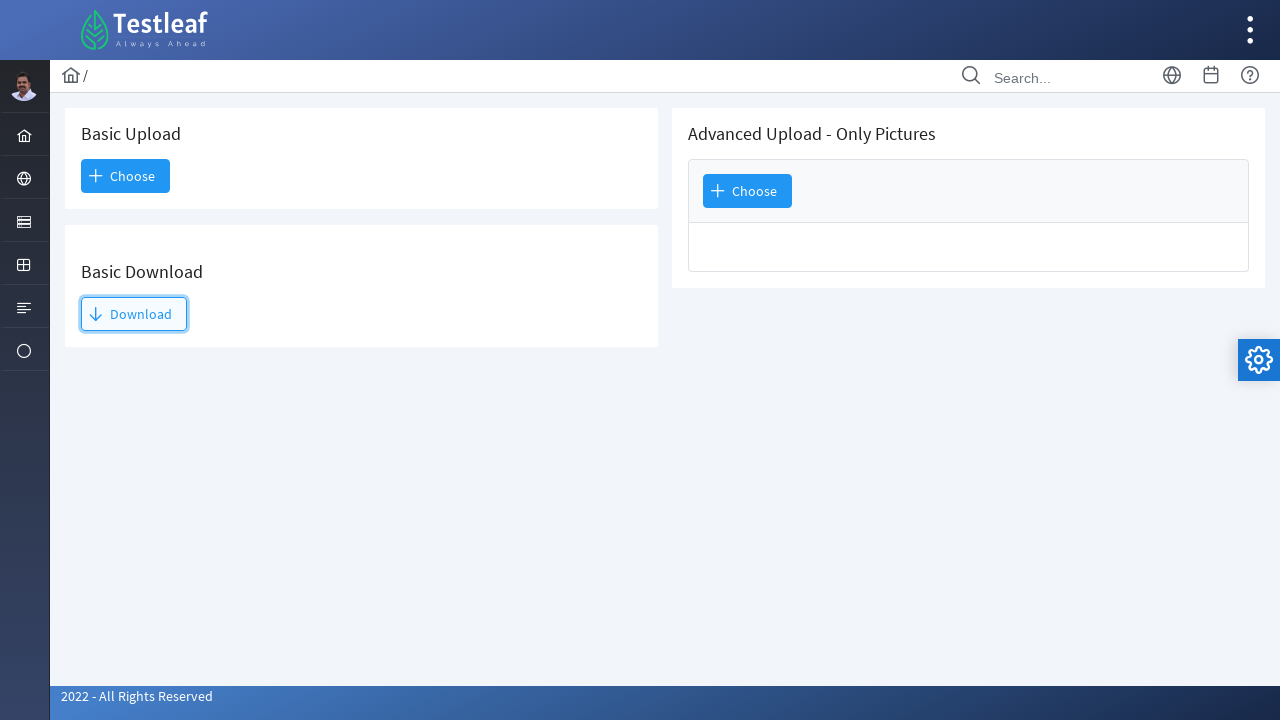

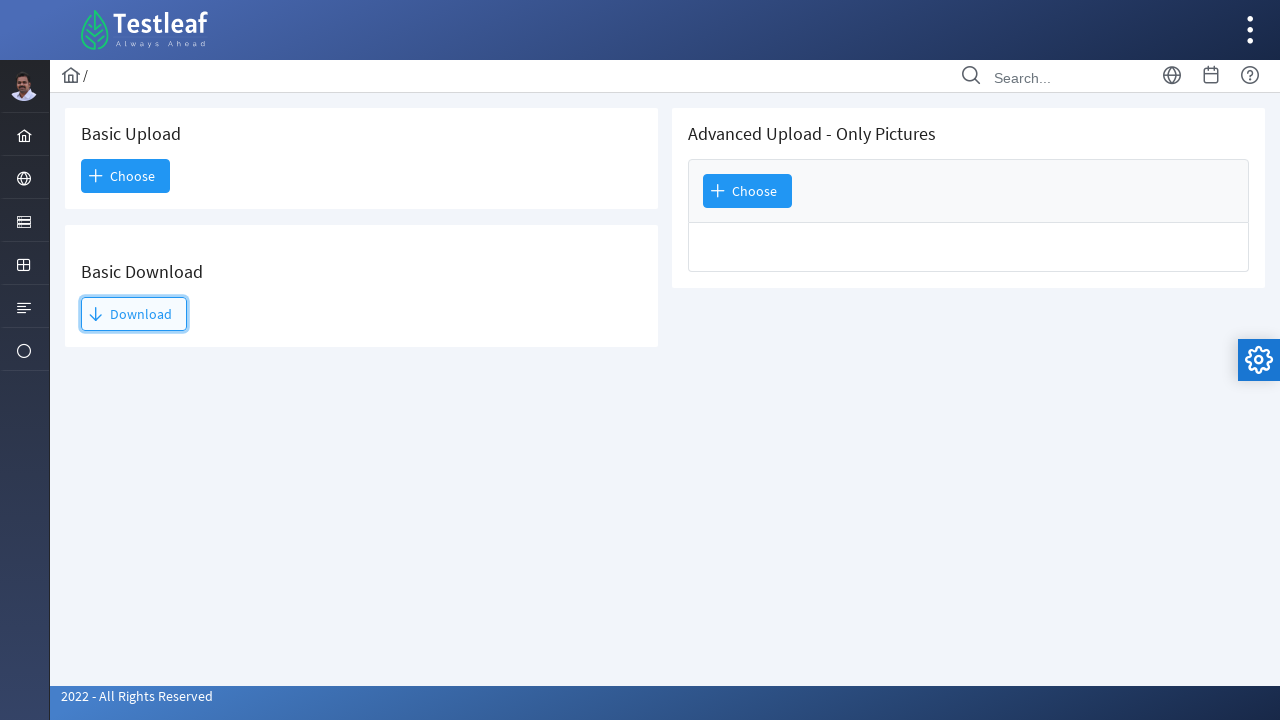